Navigates to AJIO website, scrolls down to the "Track Your Order" link and clicks on it

Starting URL: https://www.ajio.com/

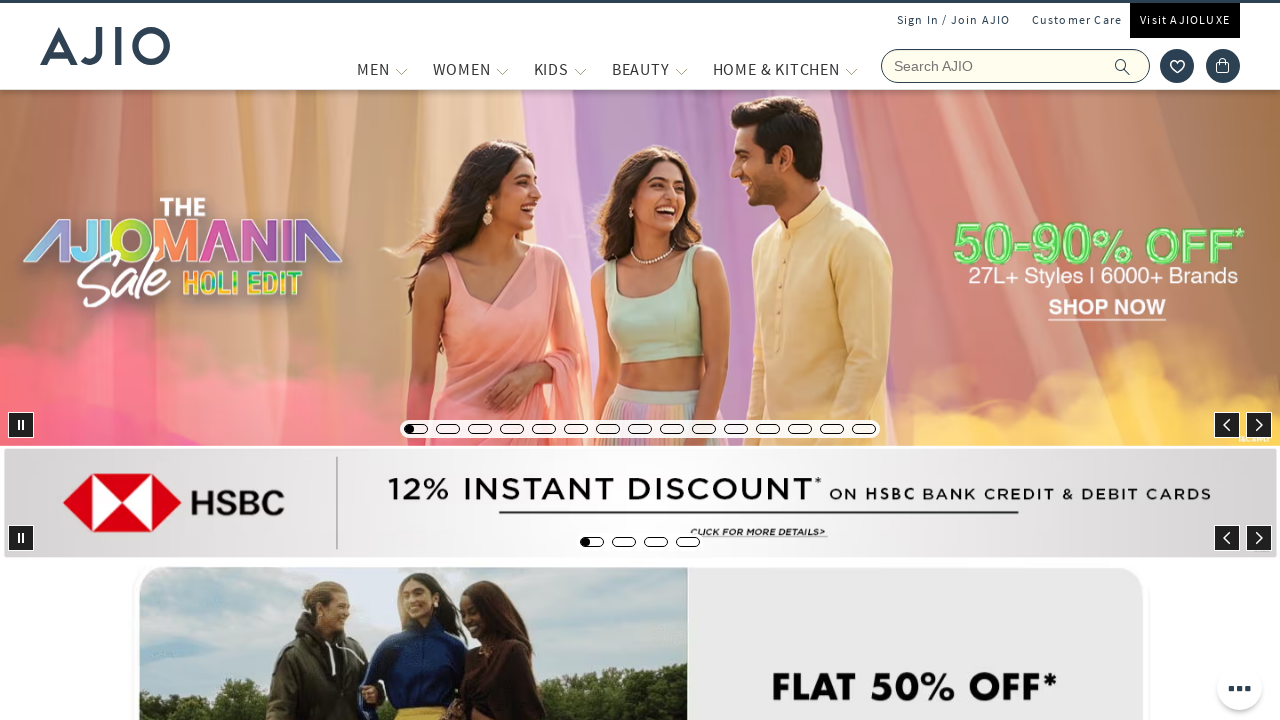

Located 'Track Your Order' link element
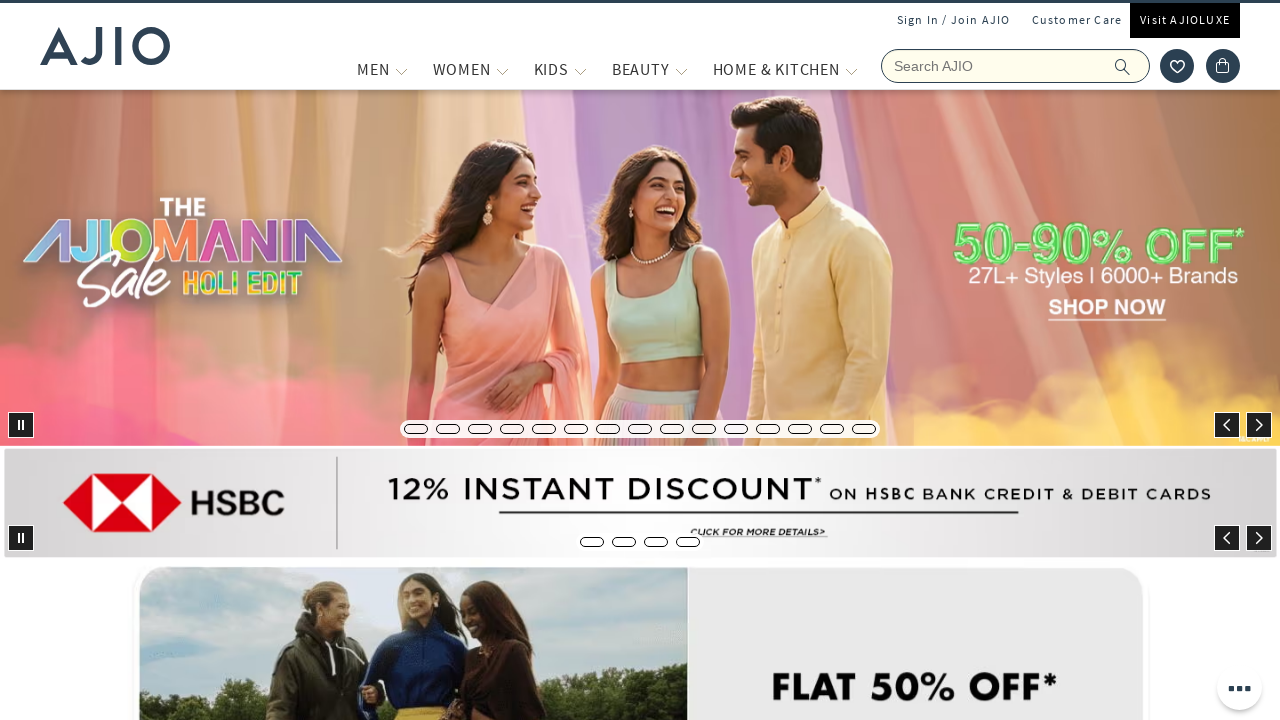

Scrolled down to 'Track Your Order' link
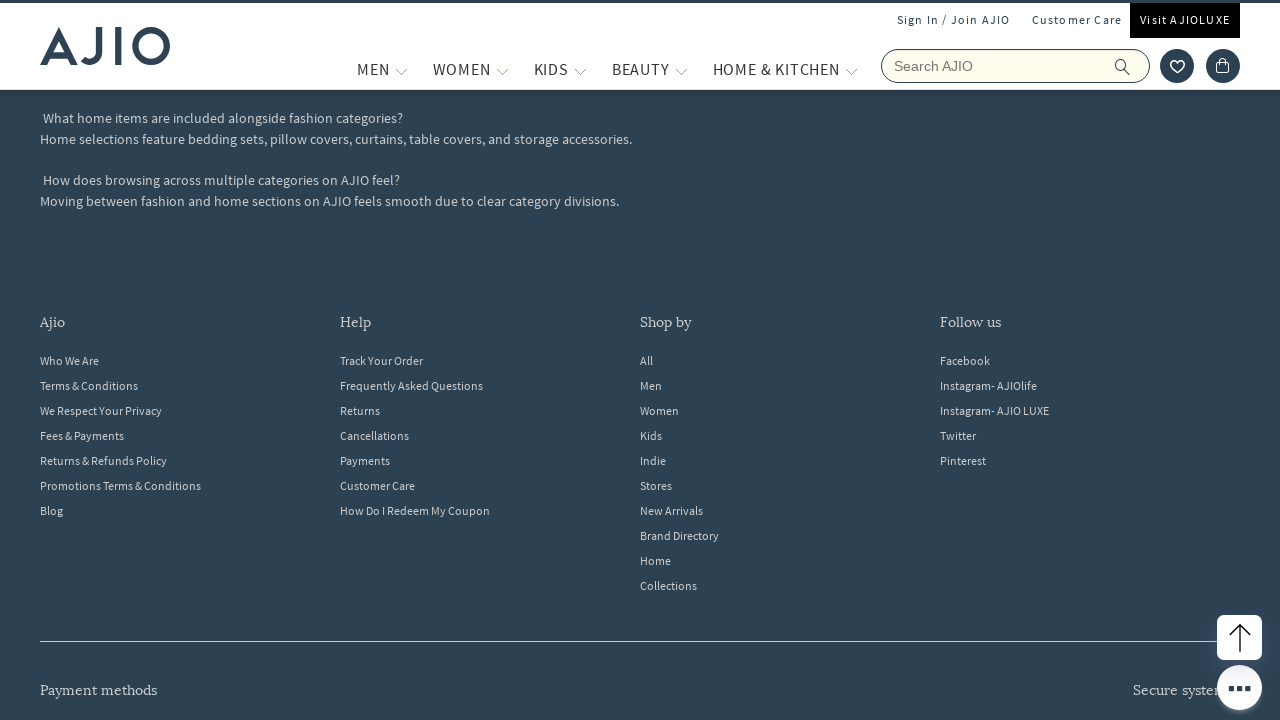

Clicked on 'Track Your Order' link at (490, 361) on internal:text="Track Your Order"i
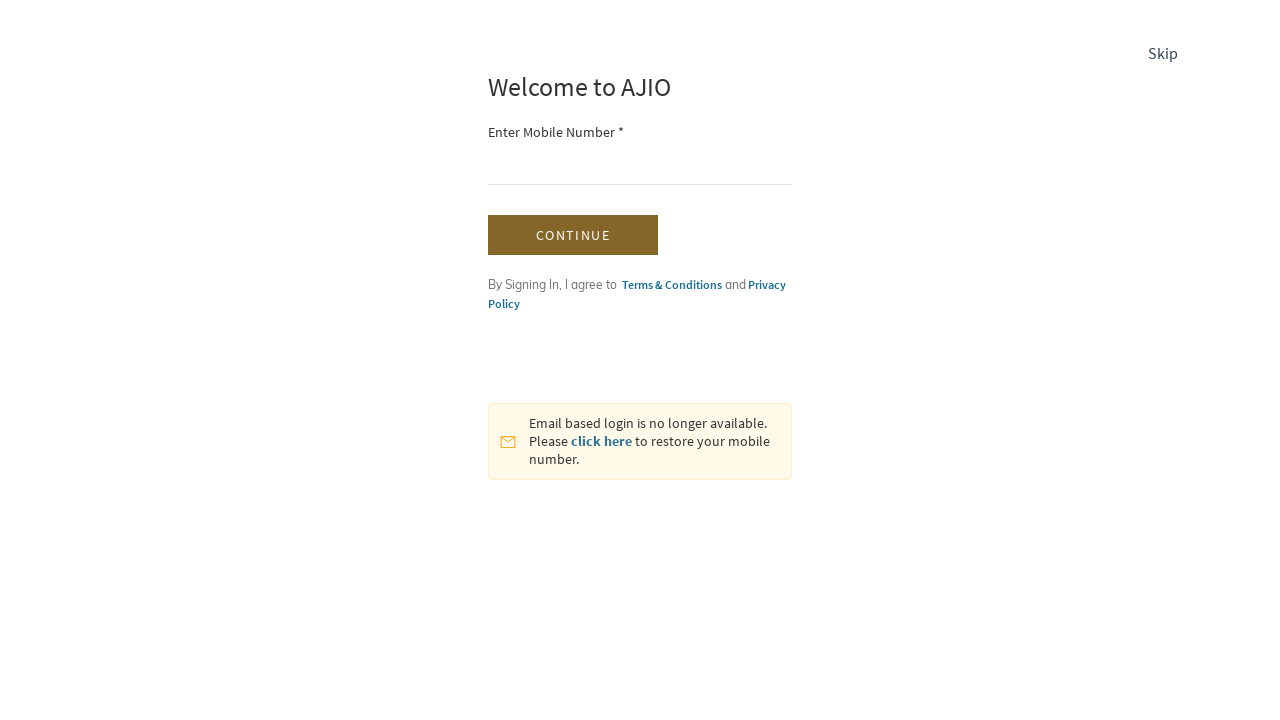

Waited for page to load and network to be idle
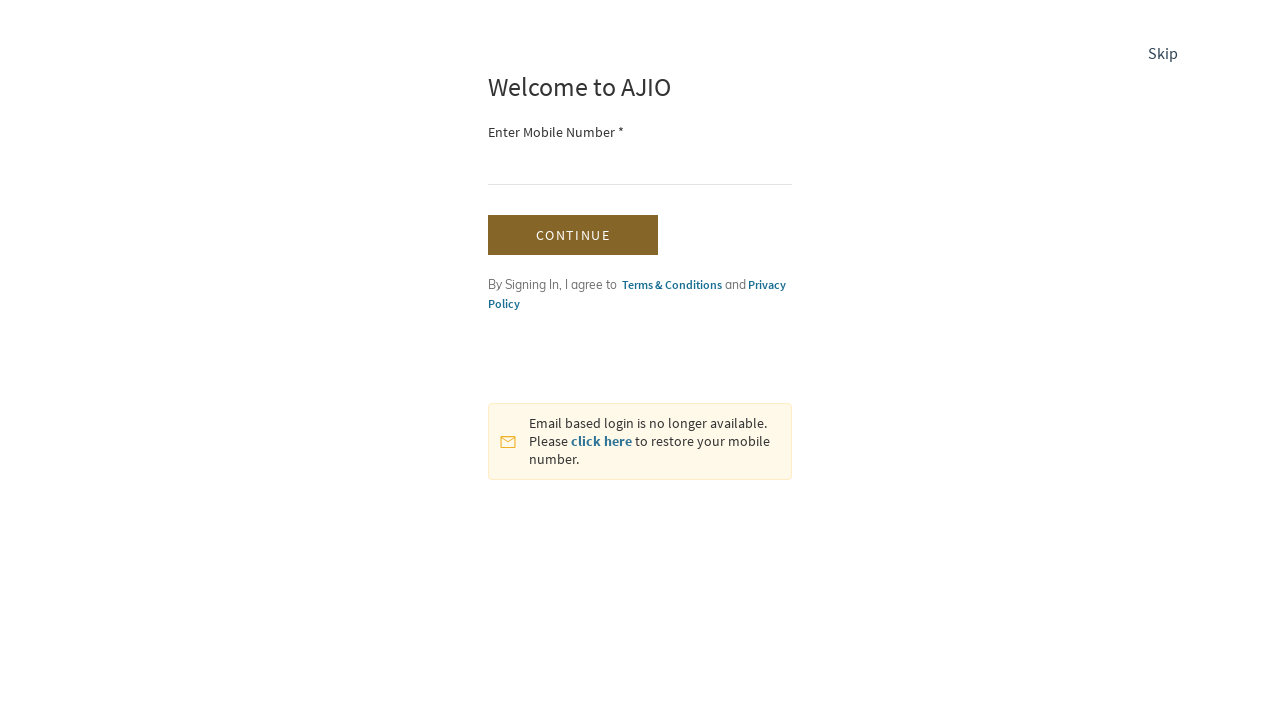

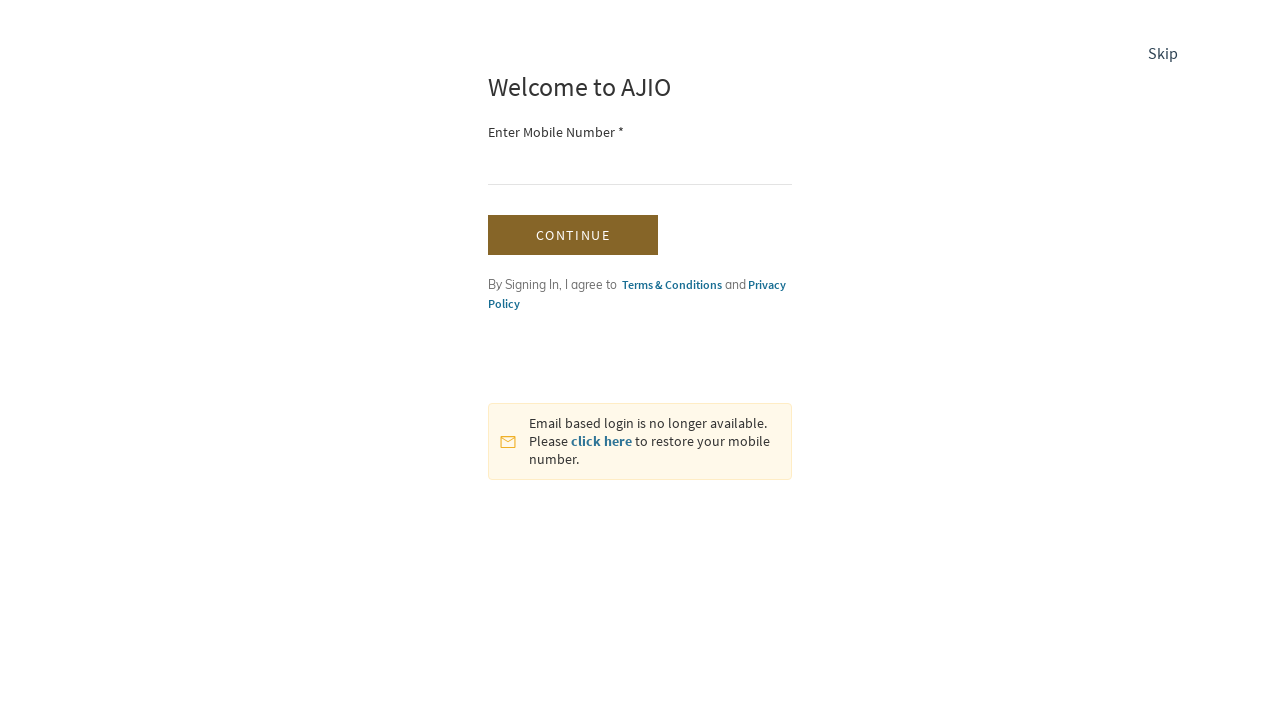